Tests dropdown selection functionality by selecting different options and verifying the selected values

Starting URL: http://theinternet.przyklady.javastart.pl/dropdown

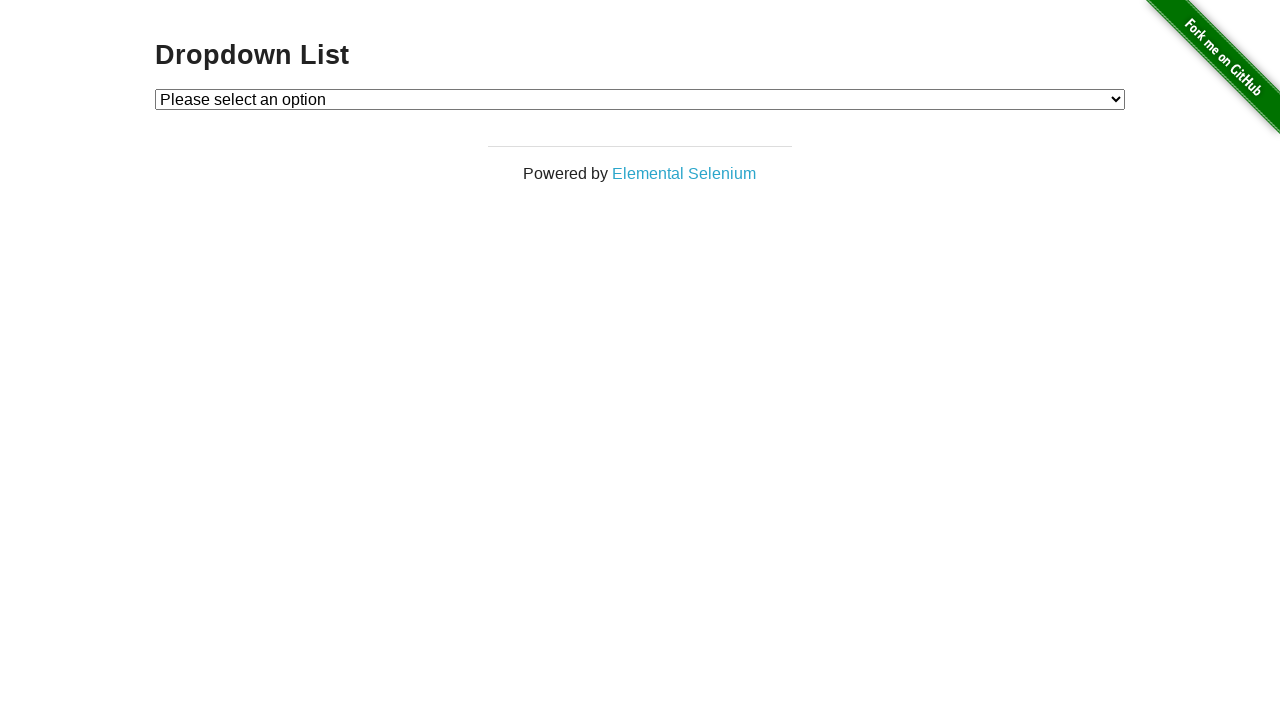

Located the dropdown element
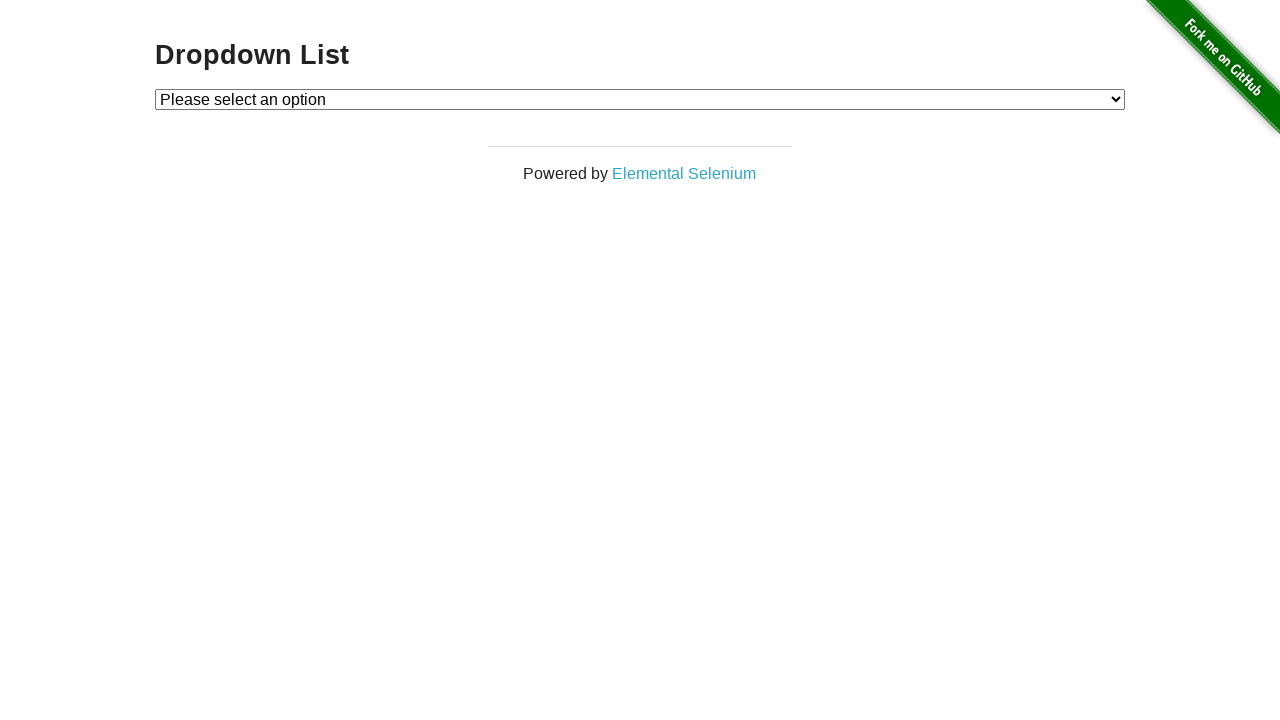

Retrieved initial dropdown value: 'Please select an option'
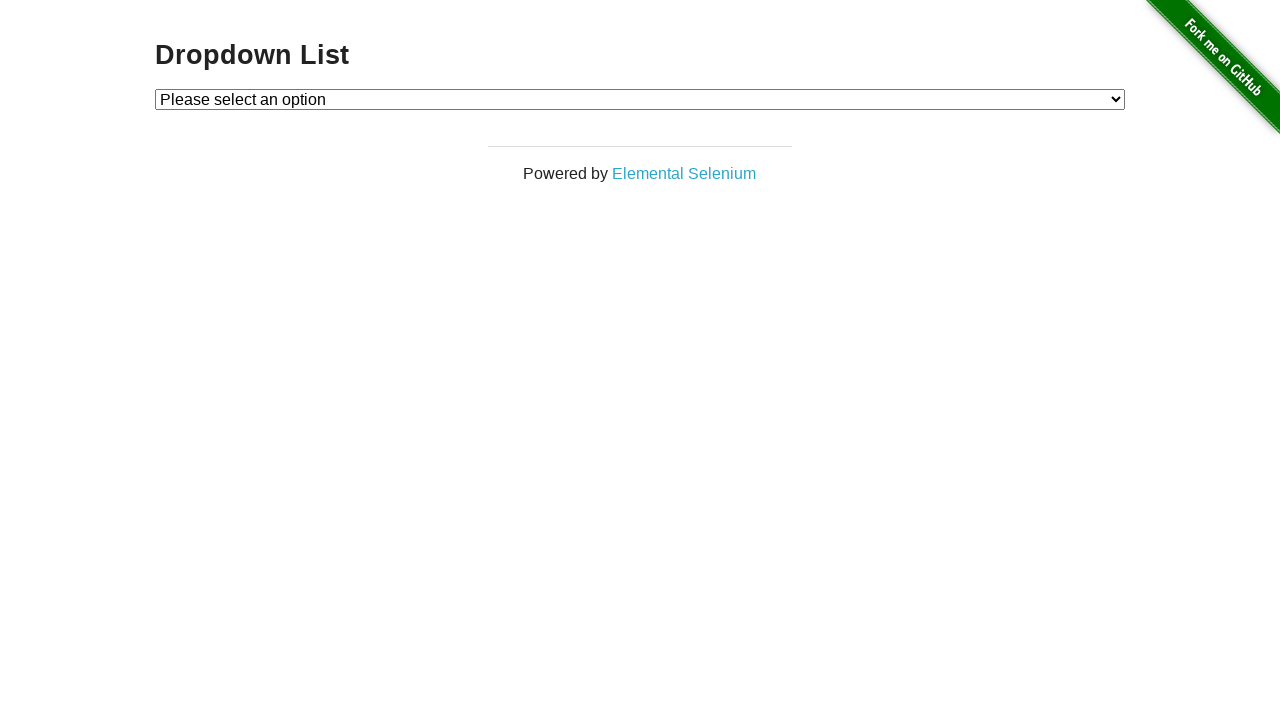

Verified initial dropdown state is 'Please select an option'
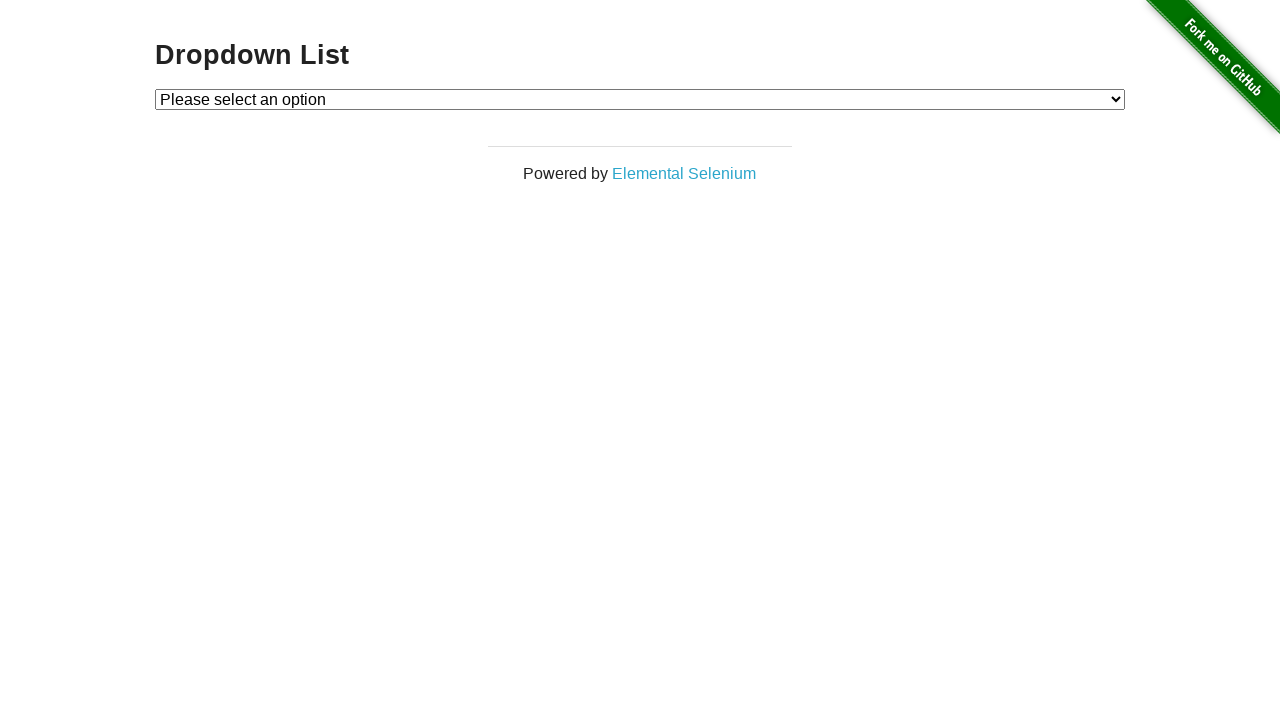

Selected Option 1 from dropdown on #dropdown
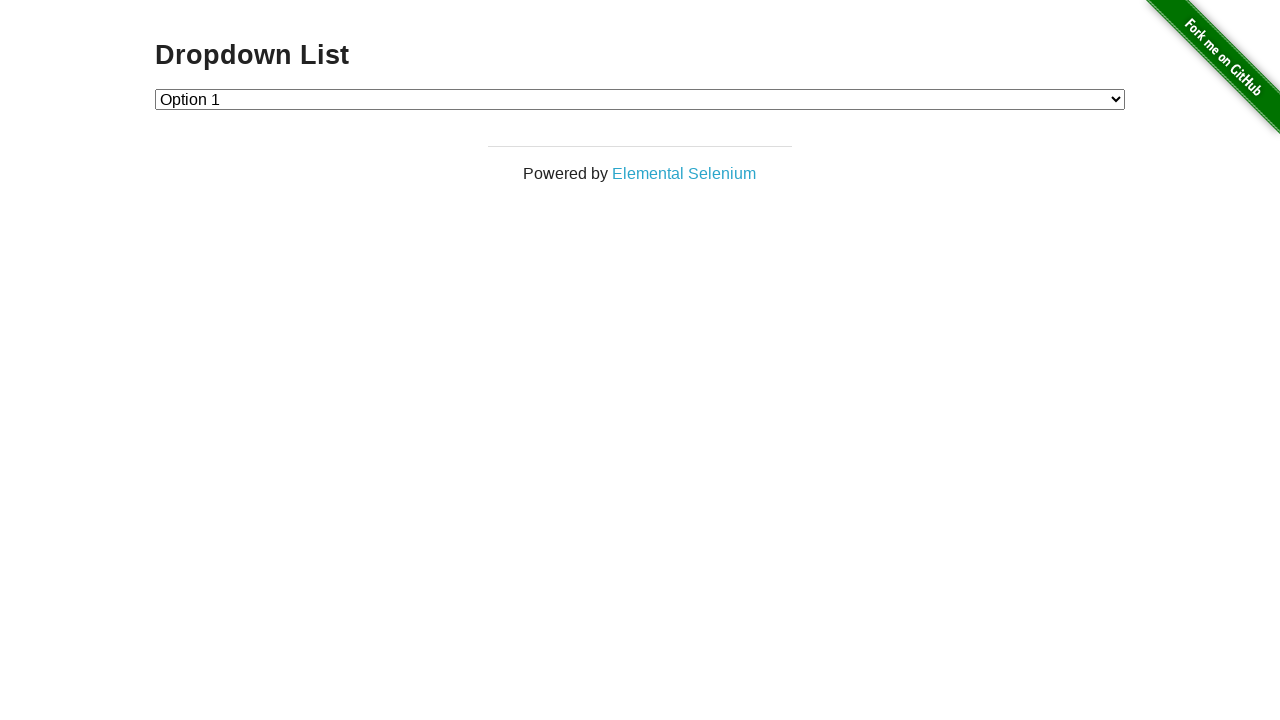

Retrieved selected dropdown value after first selection
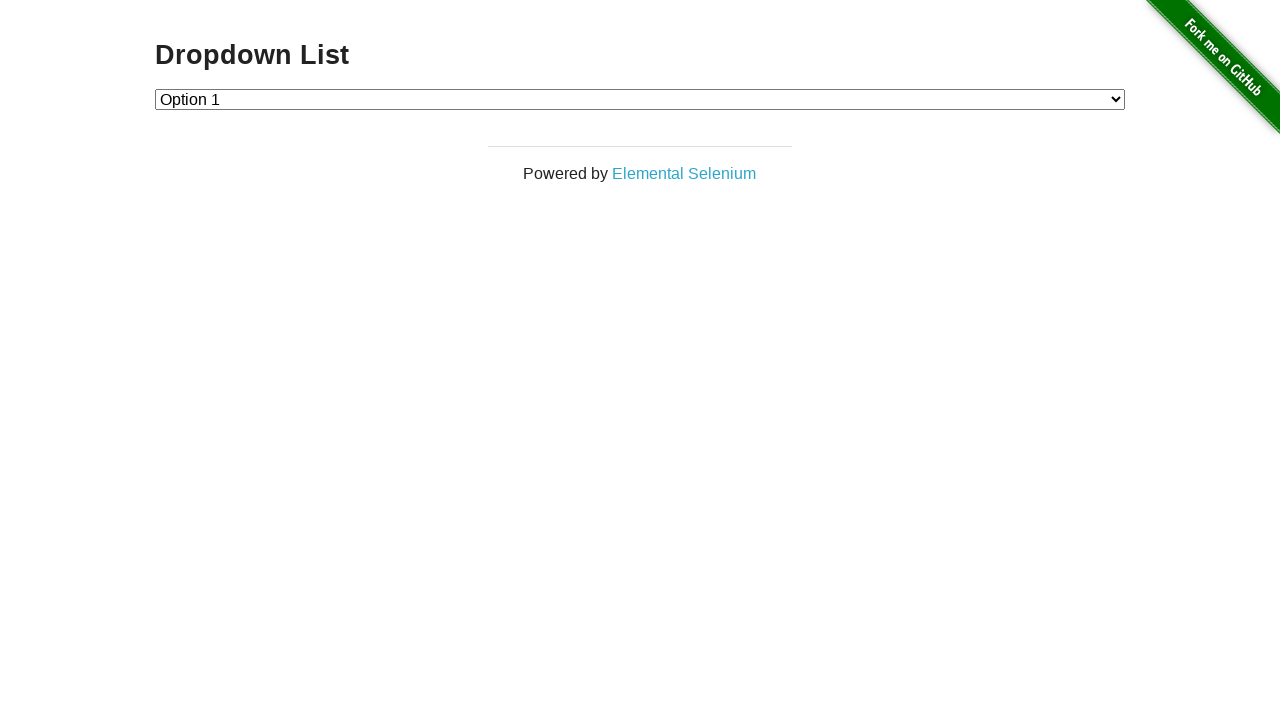

Verified Option 1 is selected
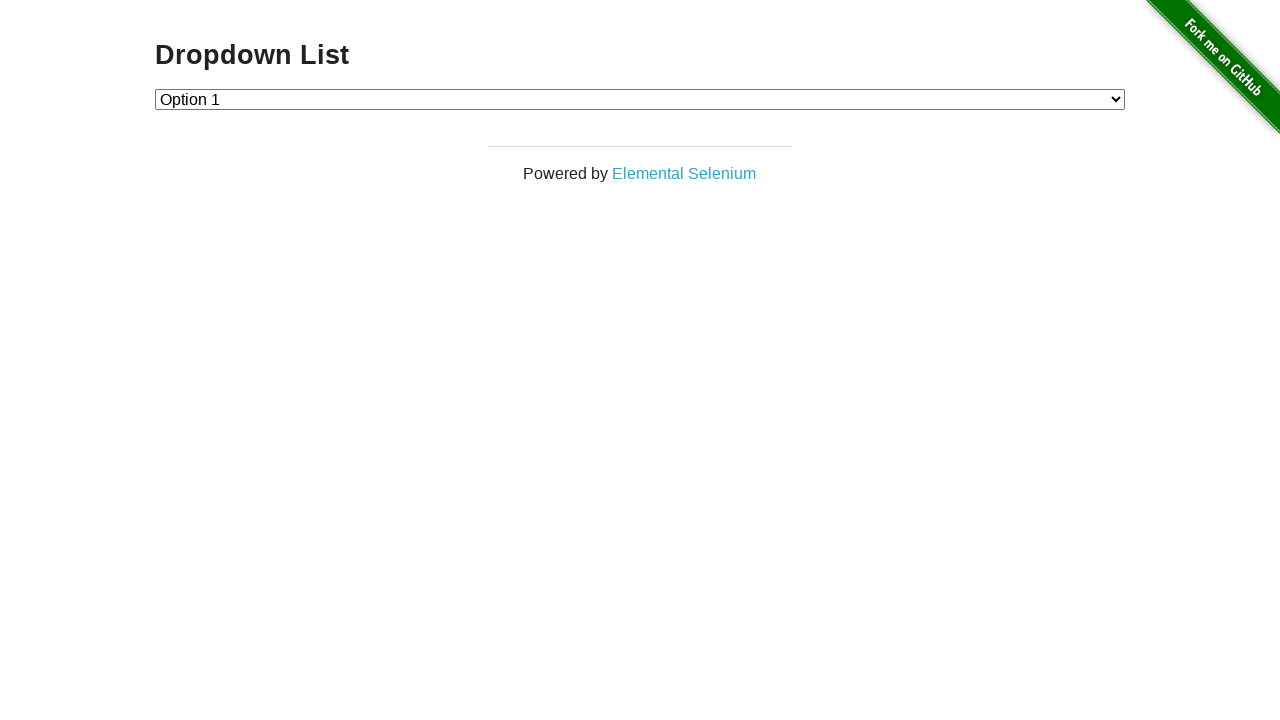

Selected Option 2 from dropdown on #dropdown
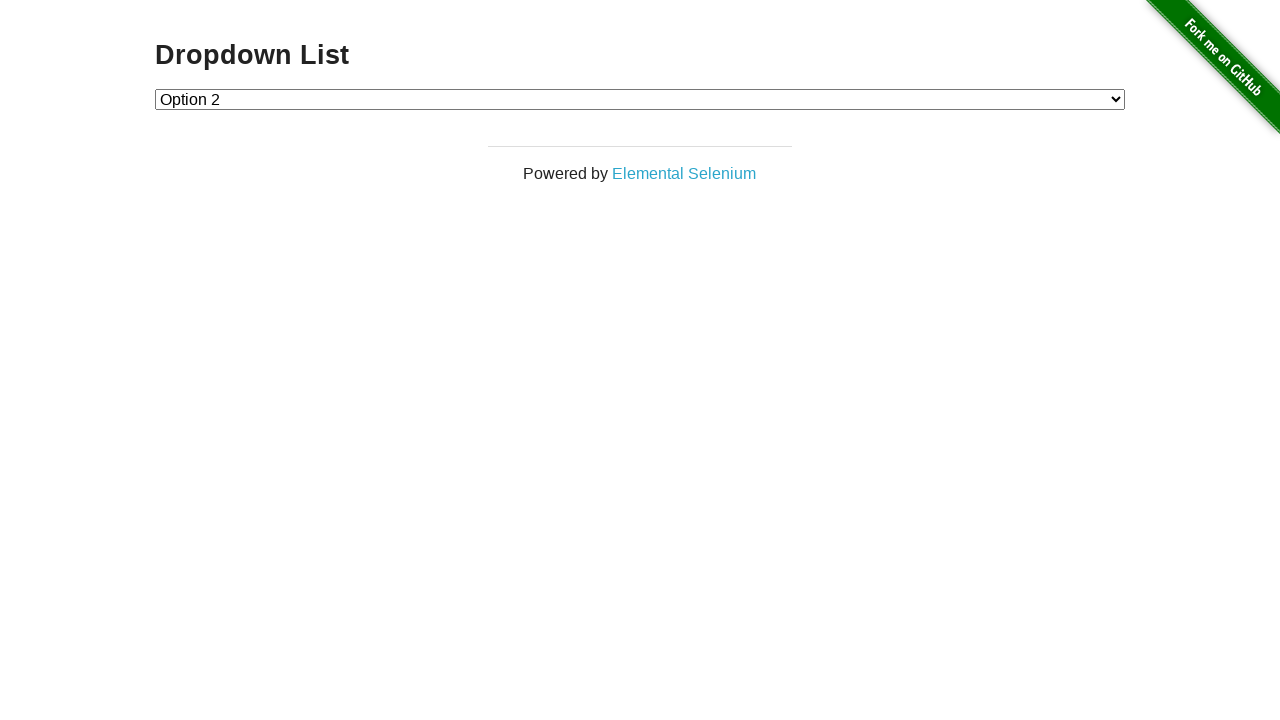

Retrieved selected dropdown value after second selection
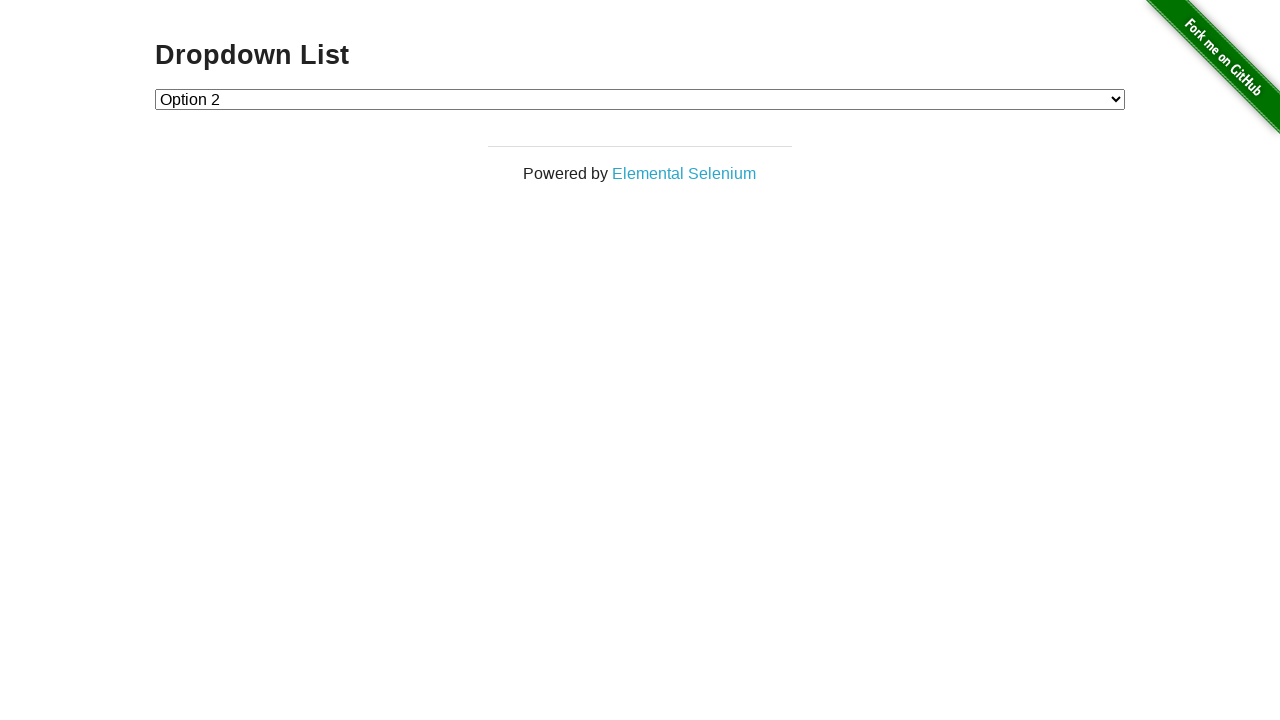

Verified Option 2 is selected
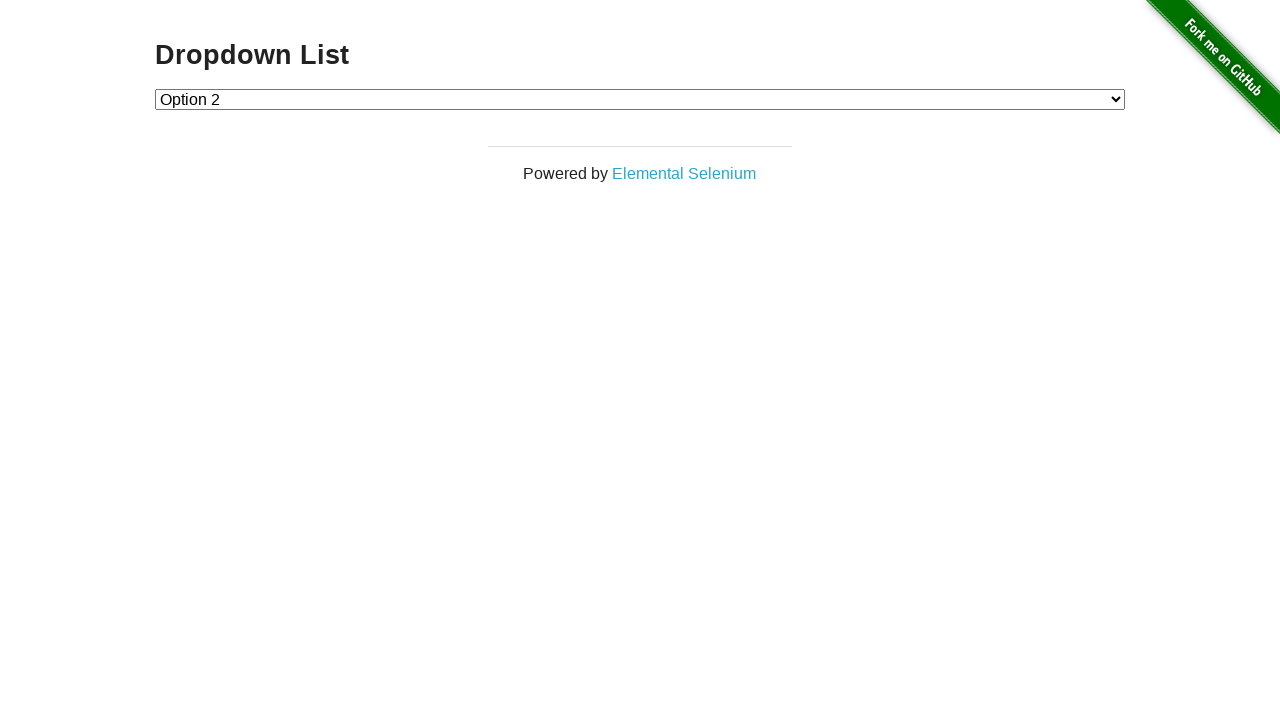

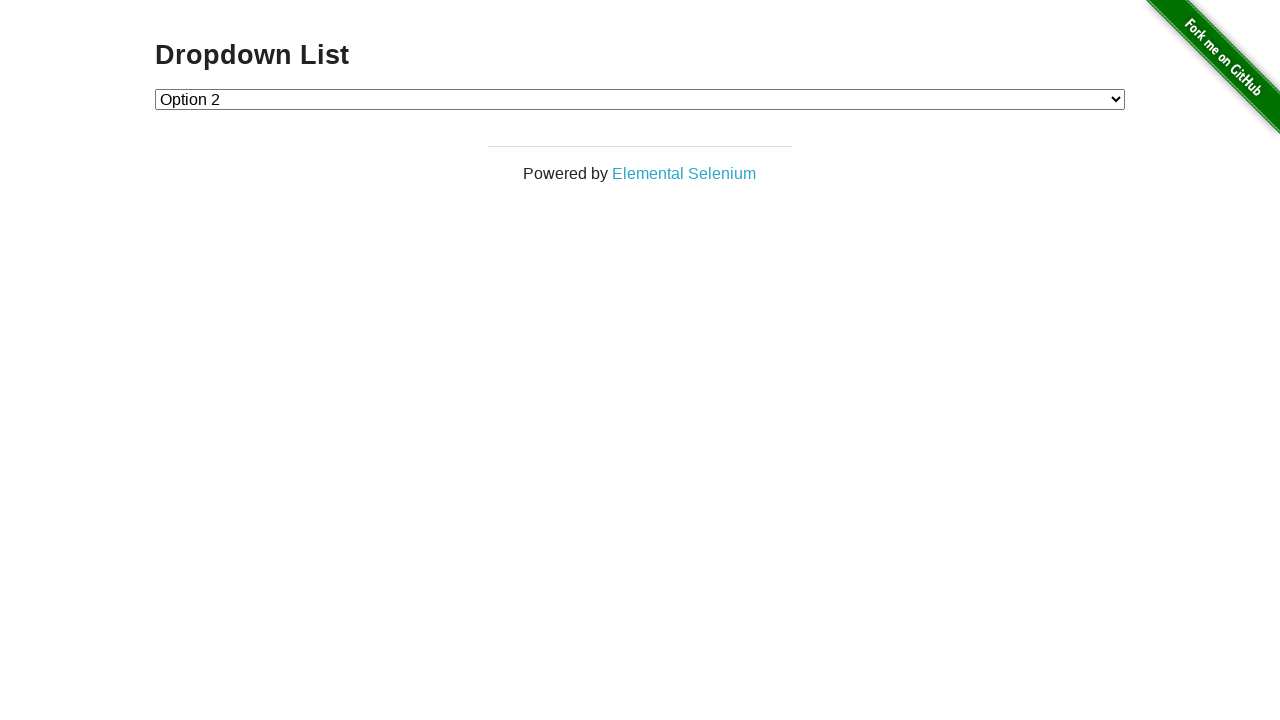